Tests basic browser navigation controls by navigating to a portal website, then performing back, forward, and refresh actions to verify browser navigation functionality.

Starting URL: https://portal.aeust.edu.tw/

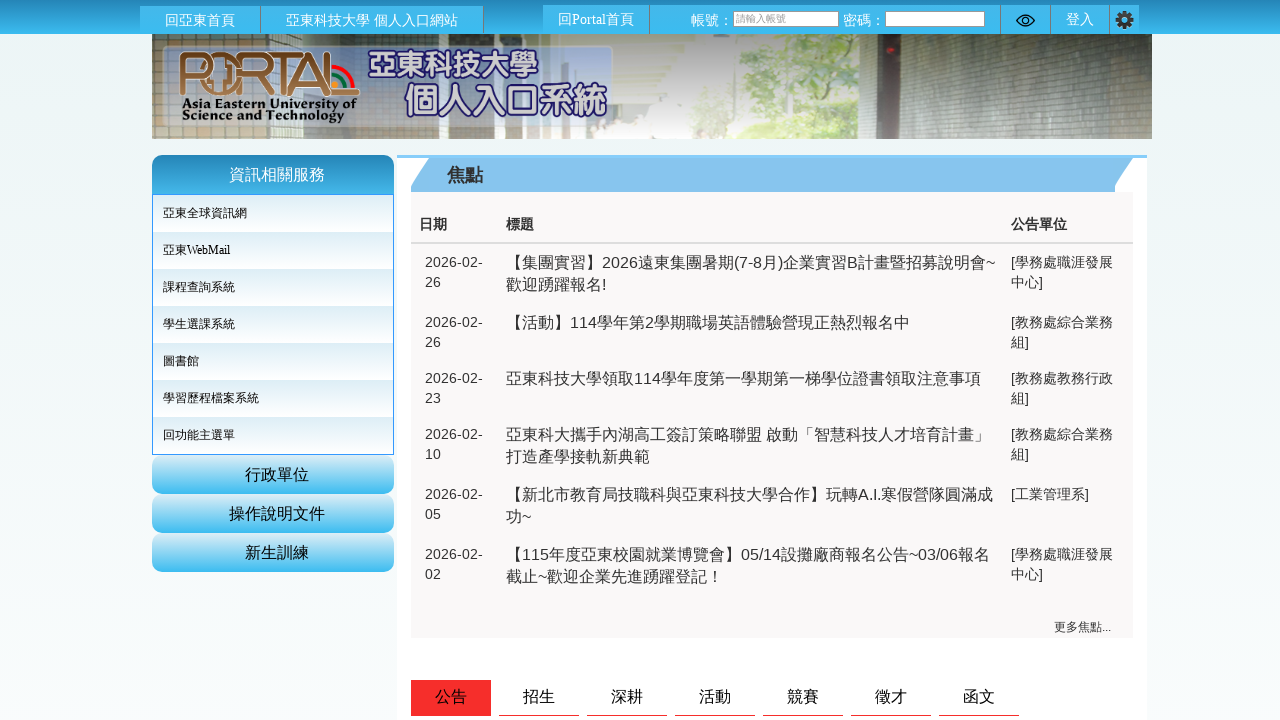

Navigated back from portal page
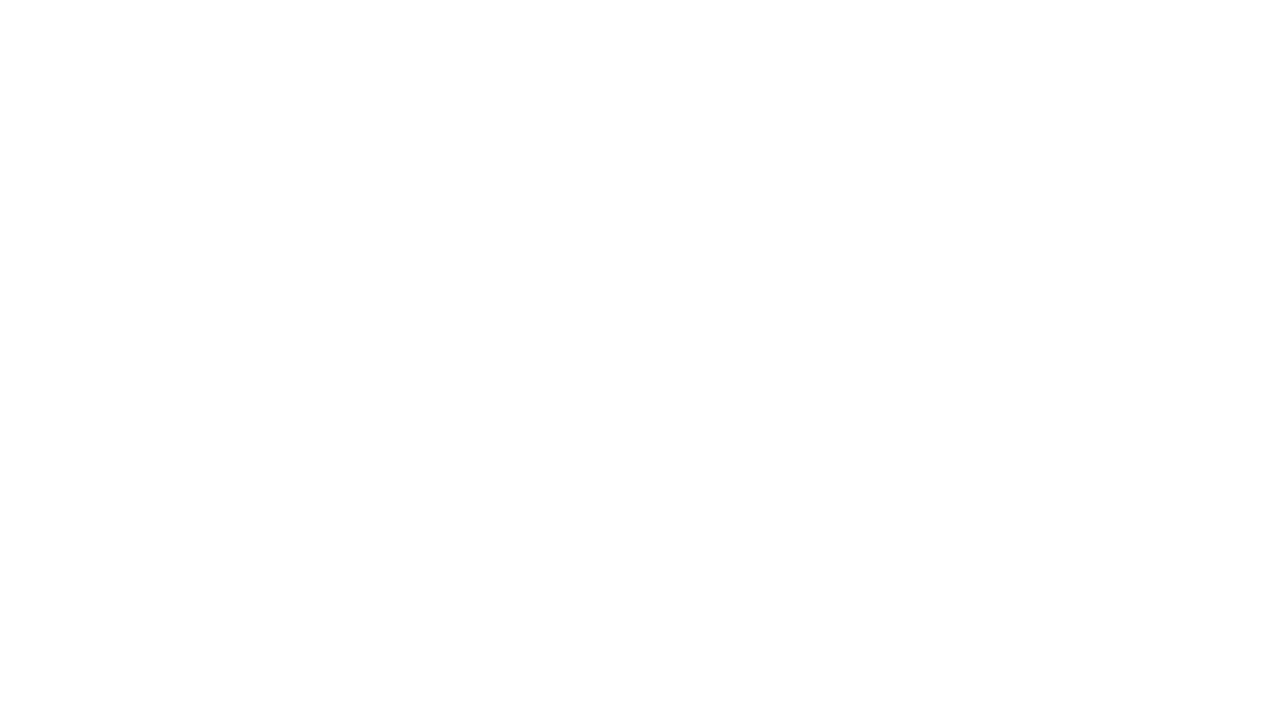

Waited 1 second for back navigation to complete
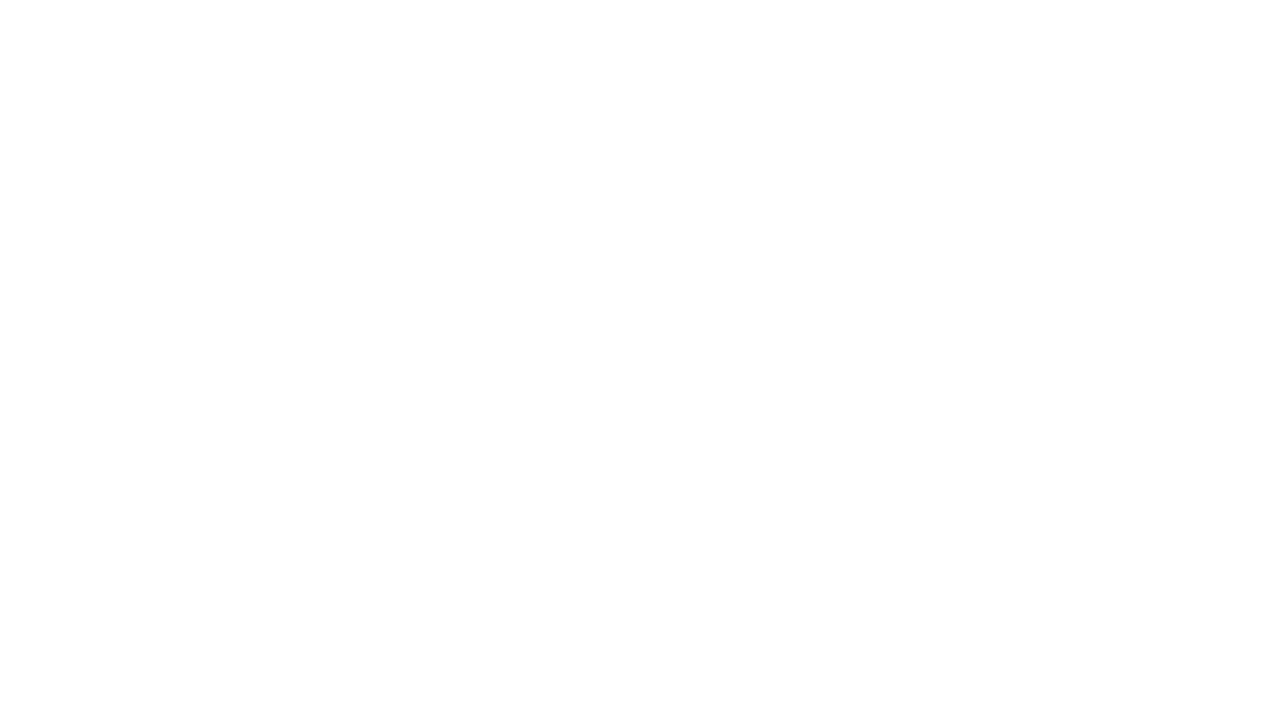

Navigated forward back to portal page
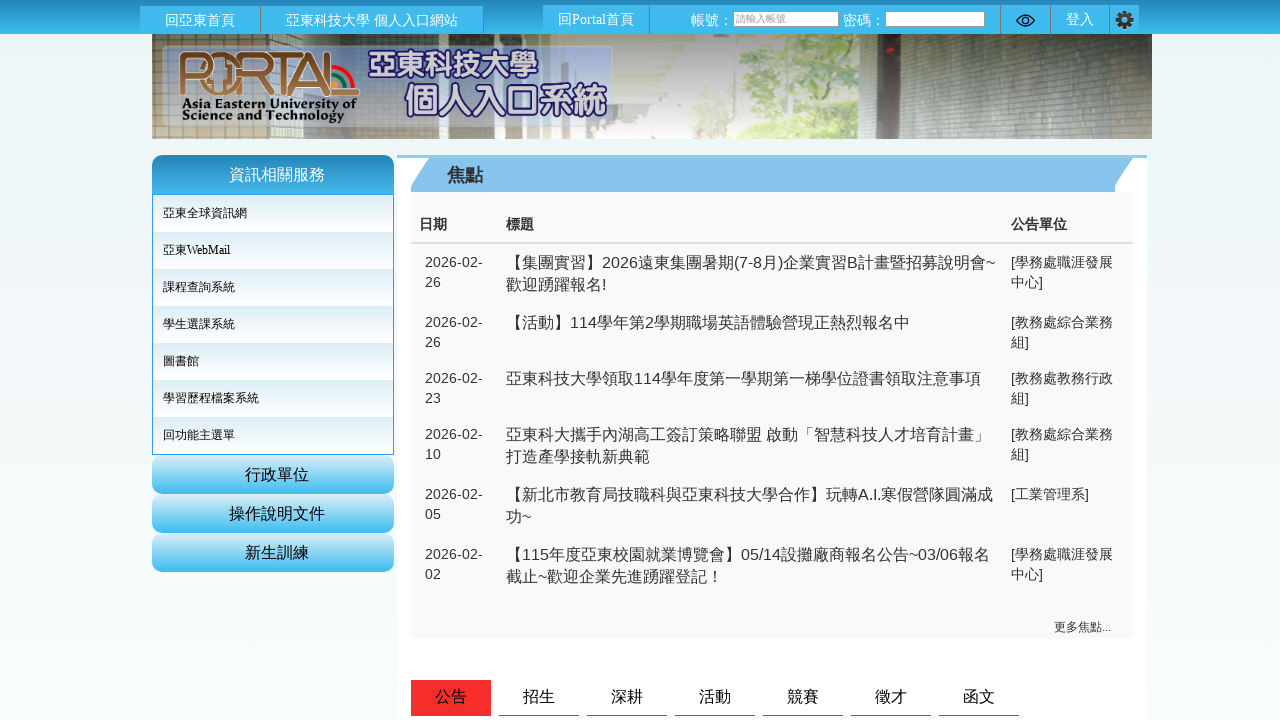

Waited 1 second for forward navigation to complete
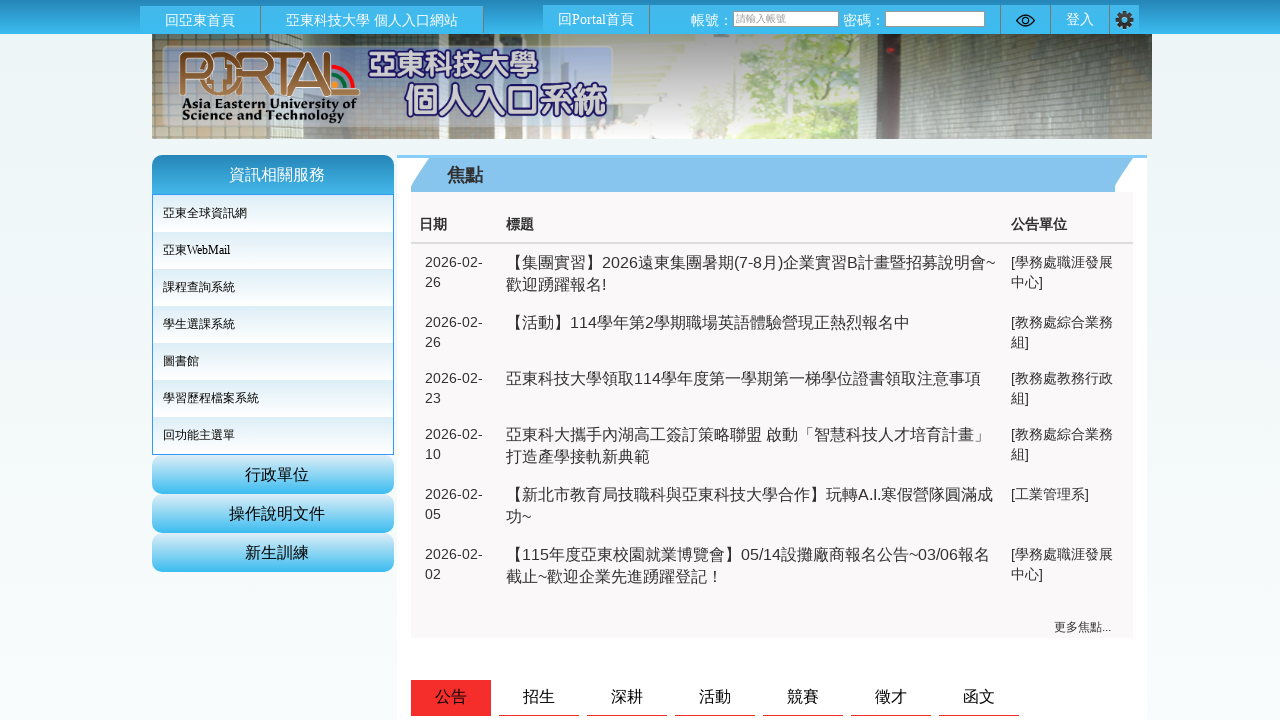

Refreshed the portal page
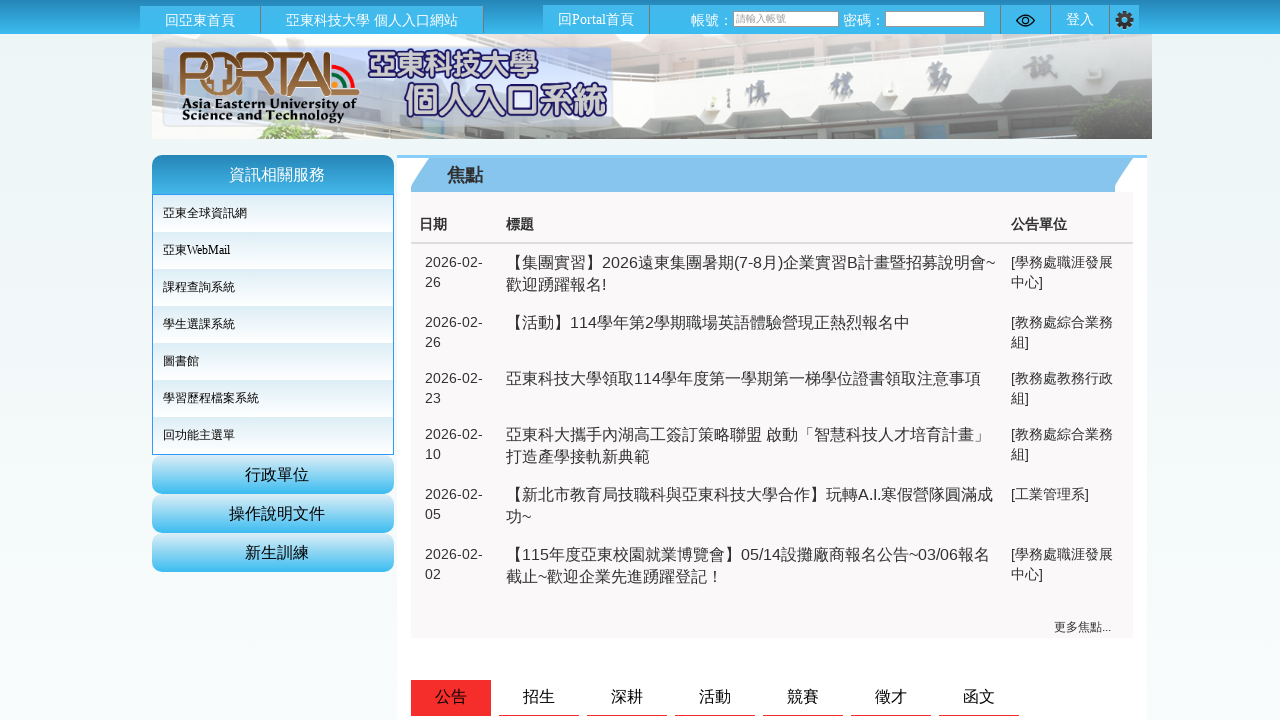

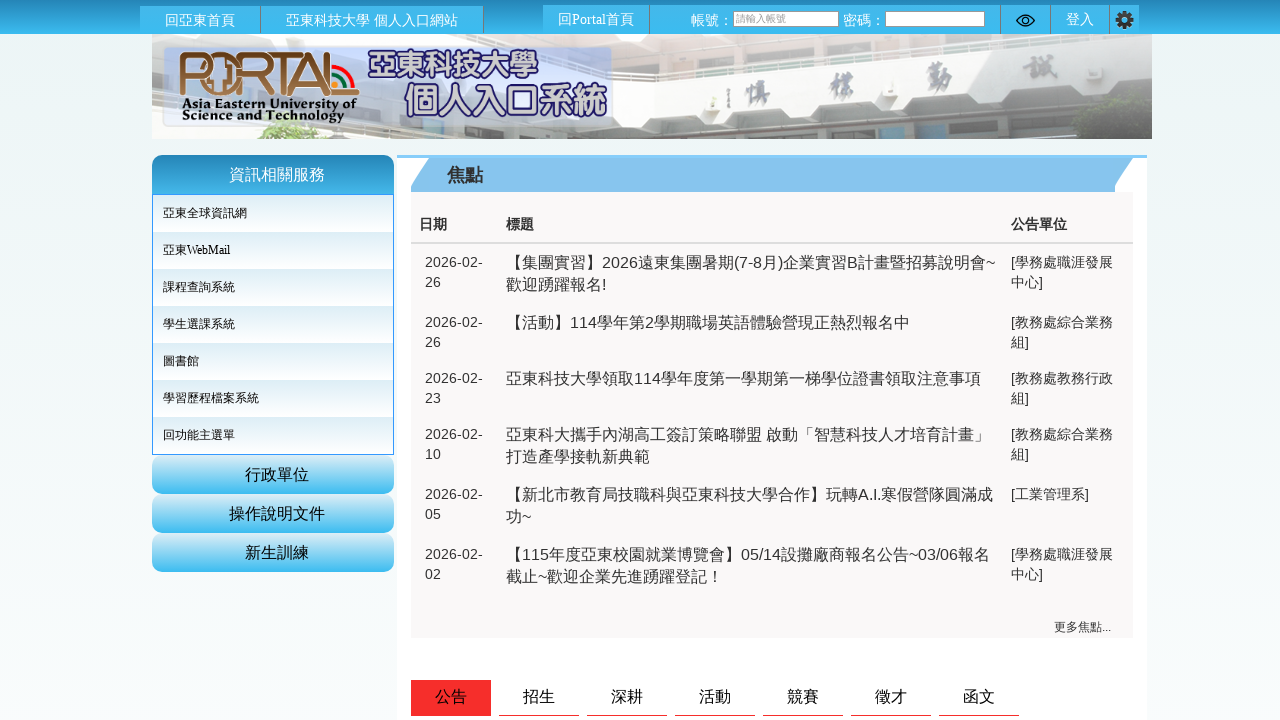